Tests file download functionality by navigating to the download page and clicking on a file link to download it

Starting URL: https://the-internet.herokuapp.com/

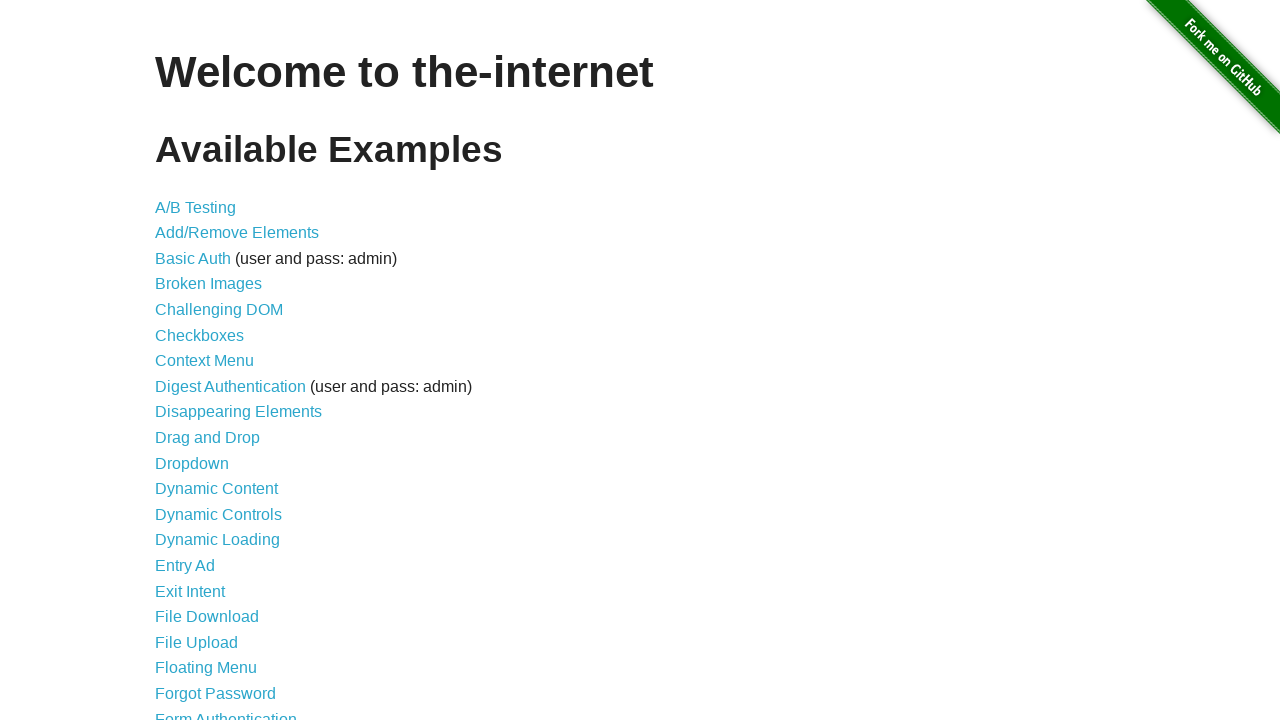

Clicked on File Download link at (207, 617) on text=File Download
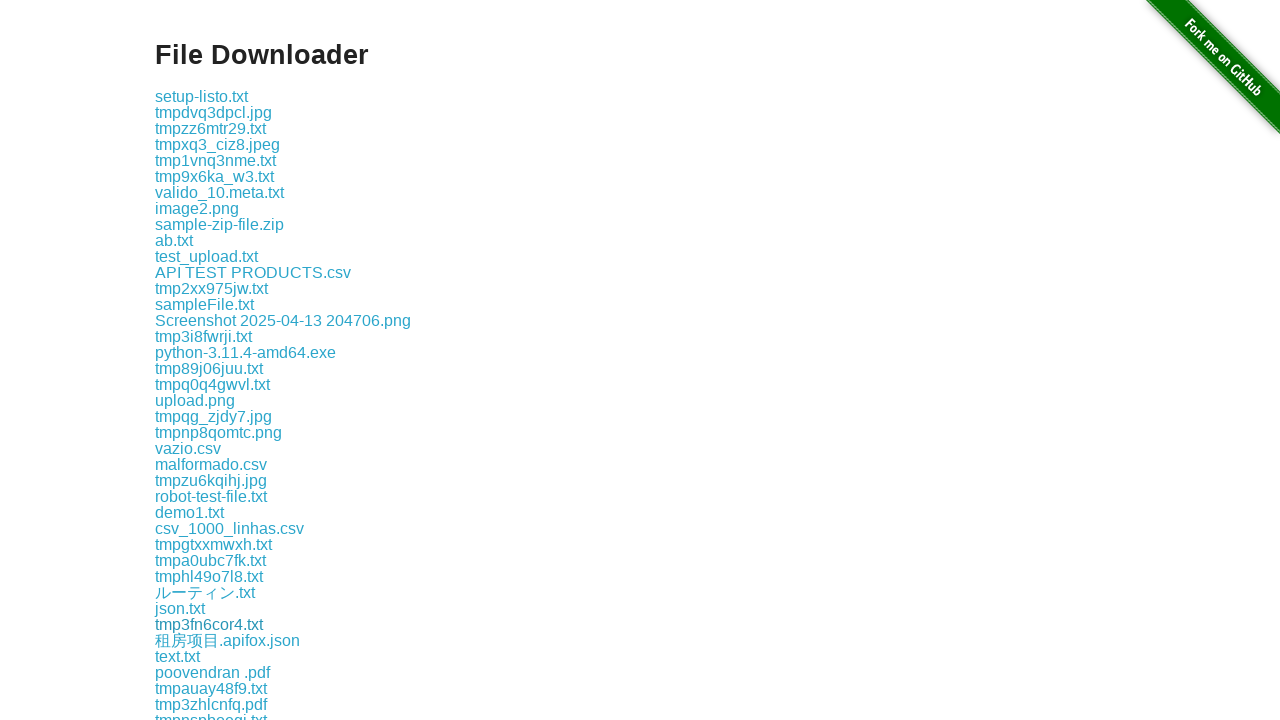

Download page loaded and test.txt file selector appeared
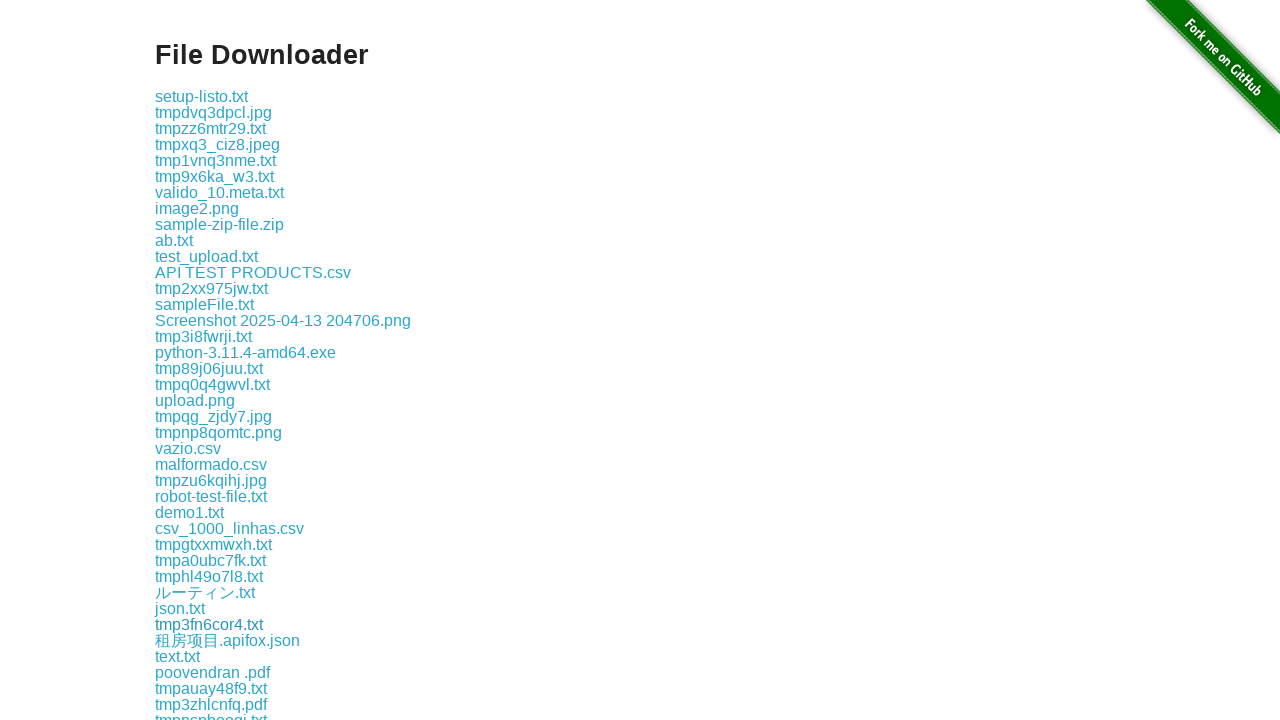

Clicked on test.txt file to download it at (208, 360) on text=test.txt
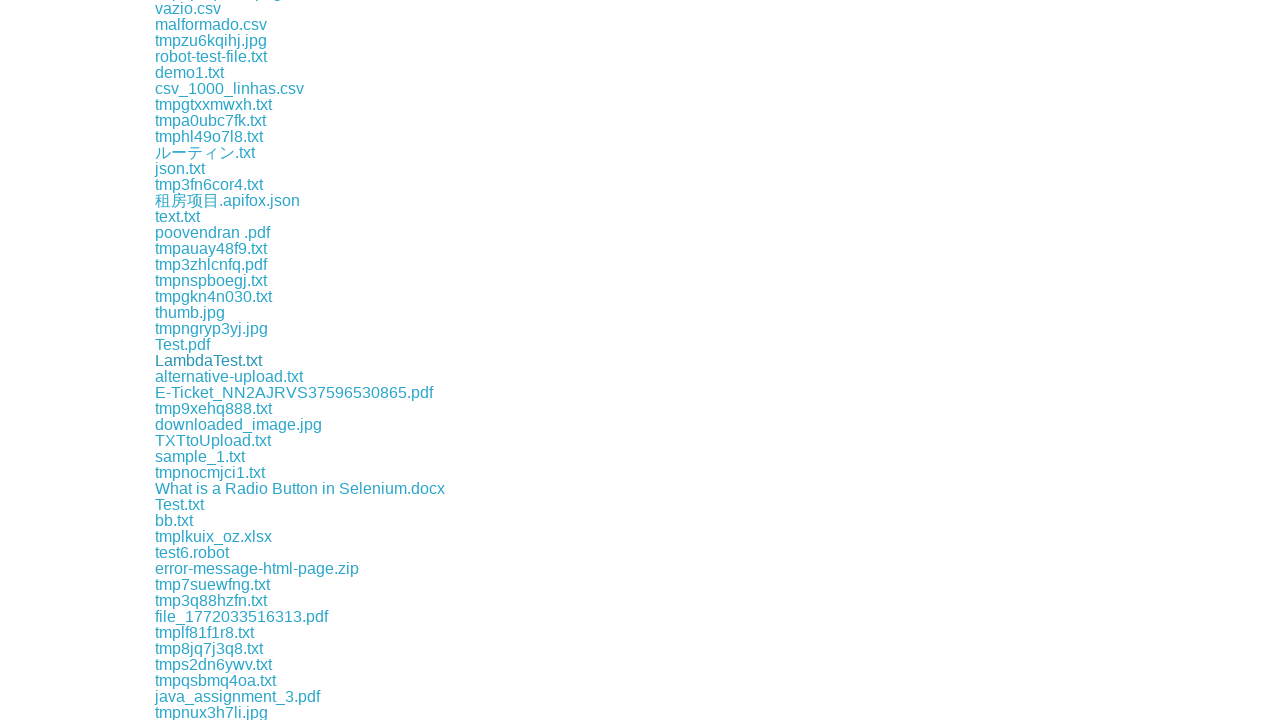

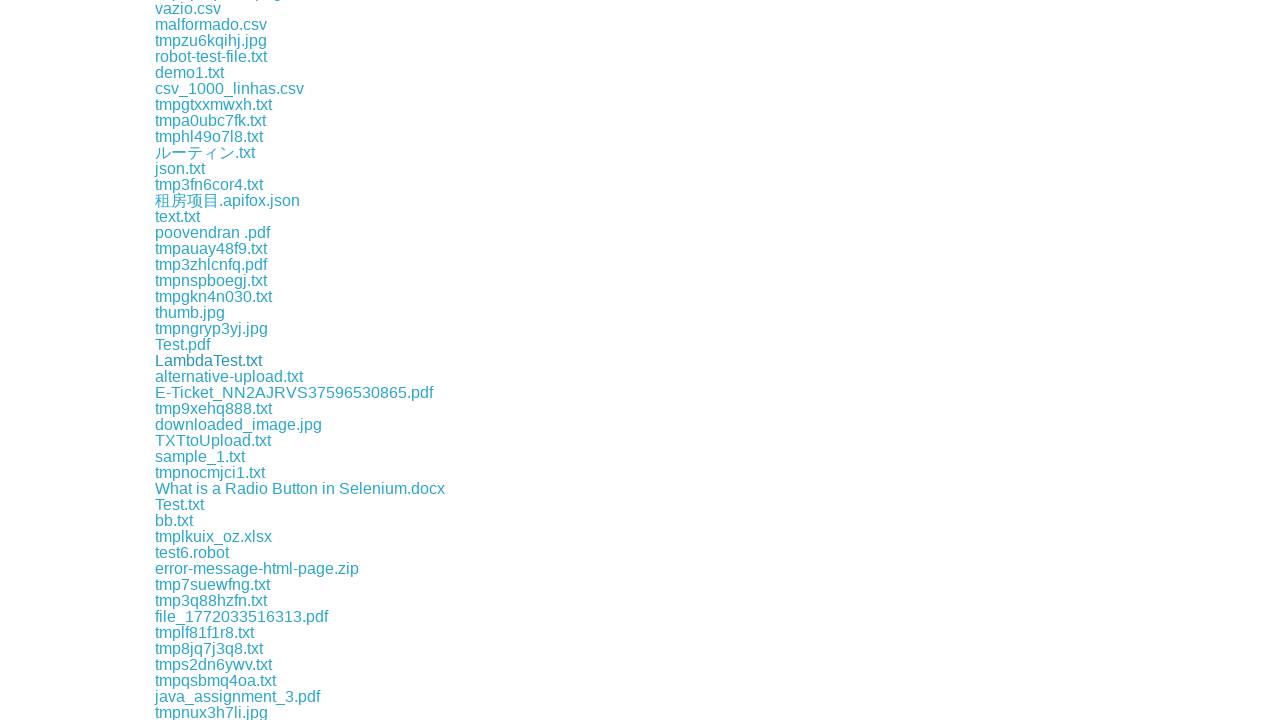